Tests the Python.org website search functionality by entering "pycon" in the search box and verifying that results are returned.

Starting URL: https://www.python.org

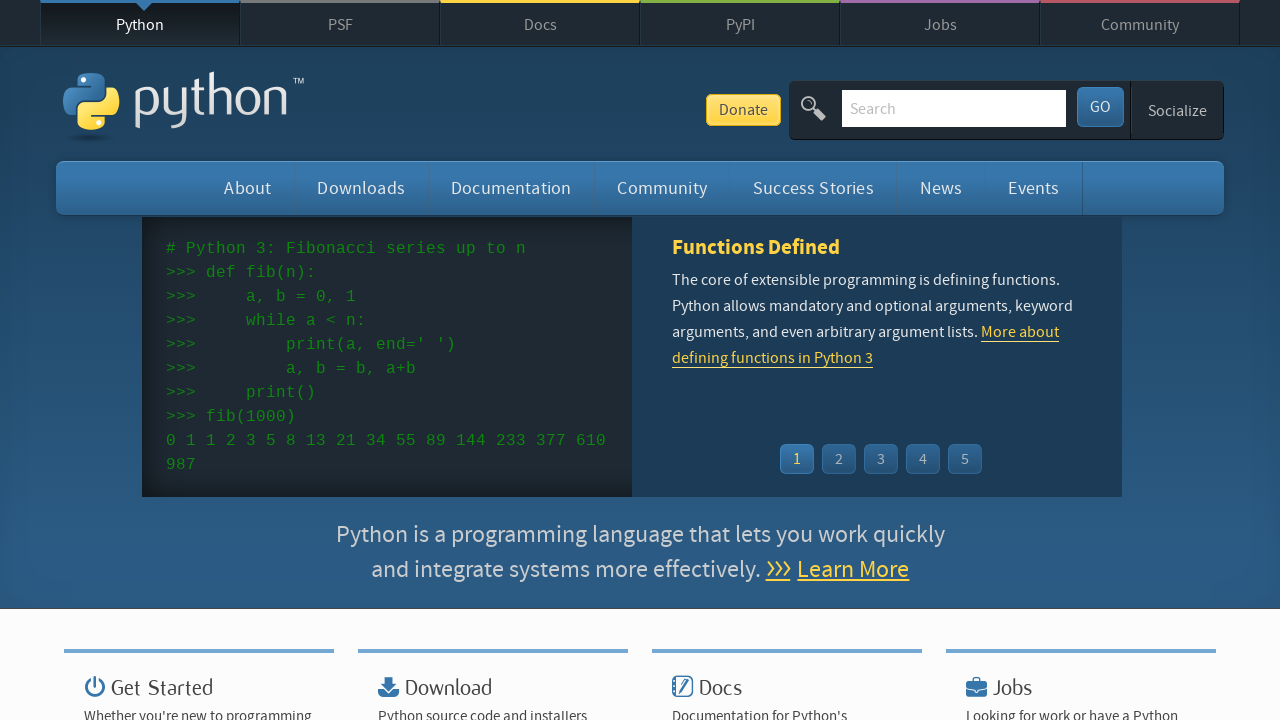

Verified that 'Python' is in page title
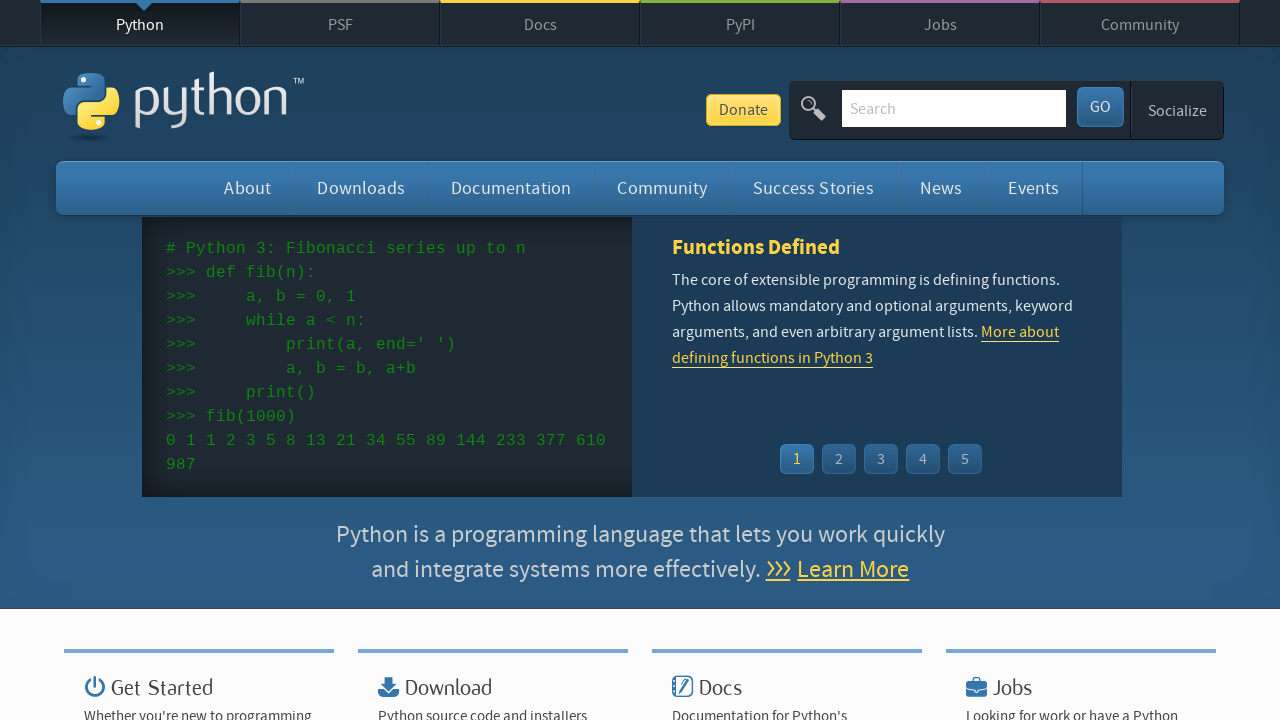

Filled search field with 'pycon' on input[name='q']
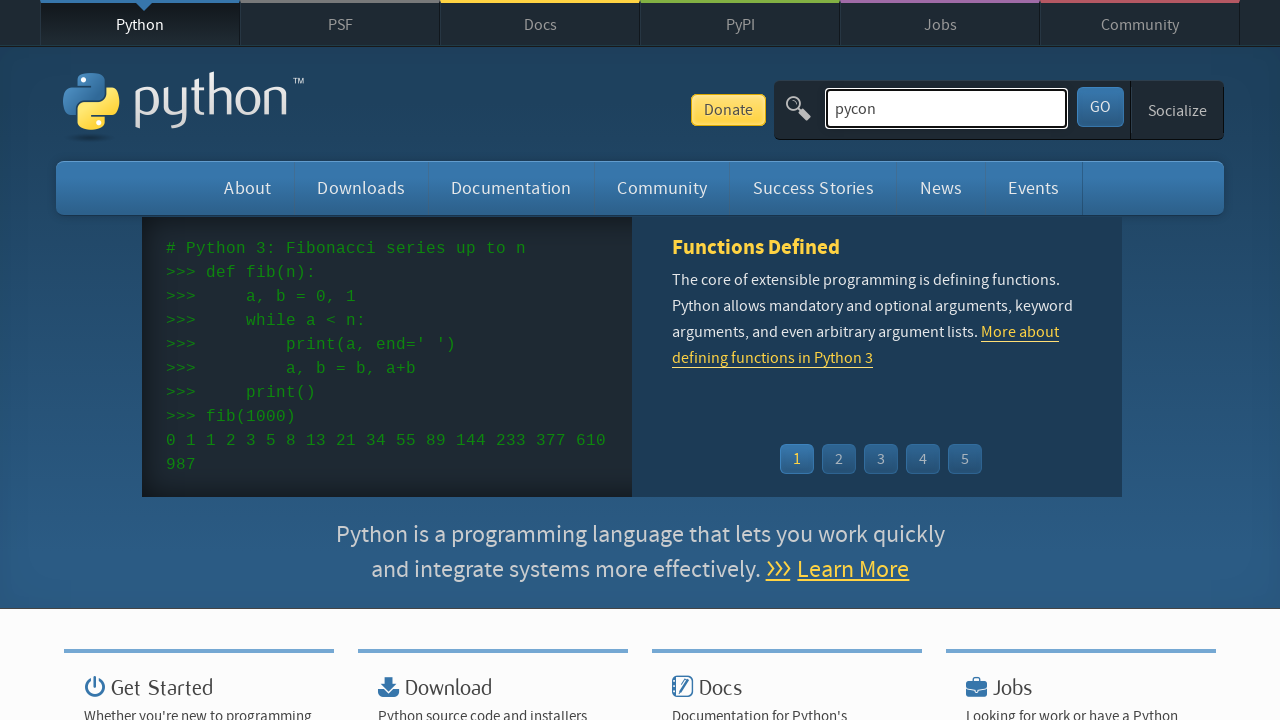

Pressed Enter to submit search on input[name='q']
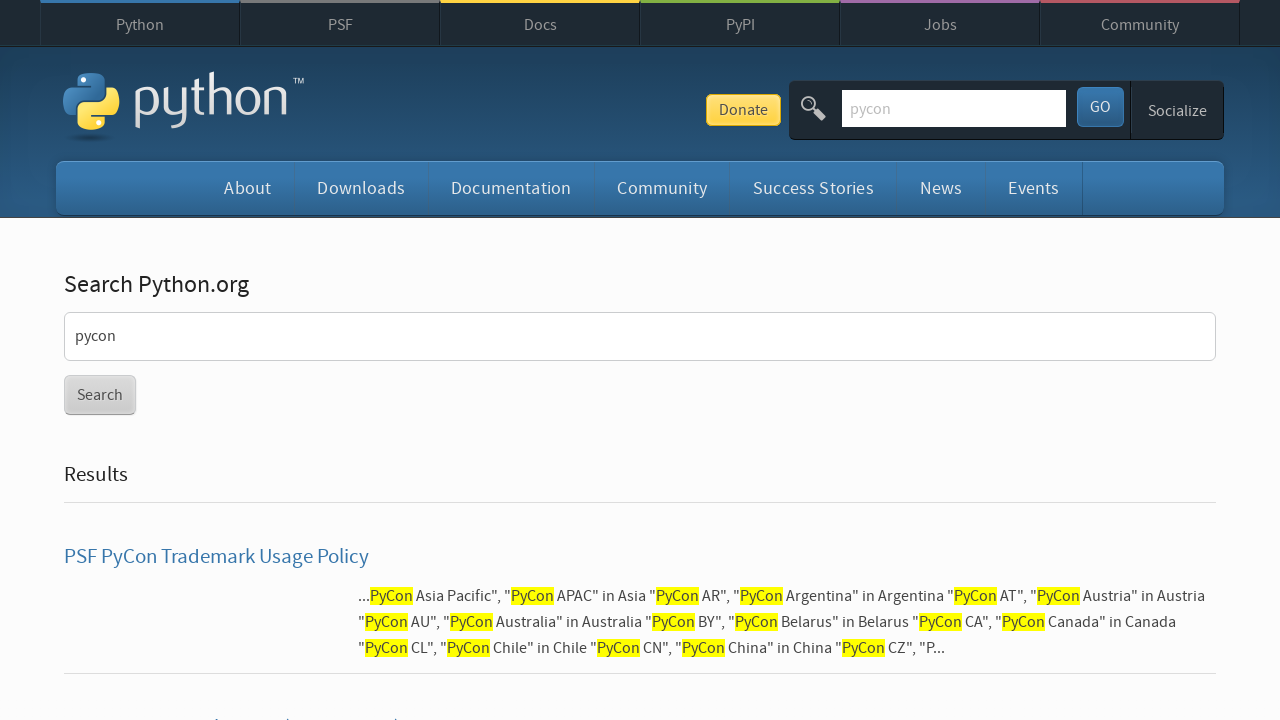

Waited for network idle to complete
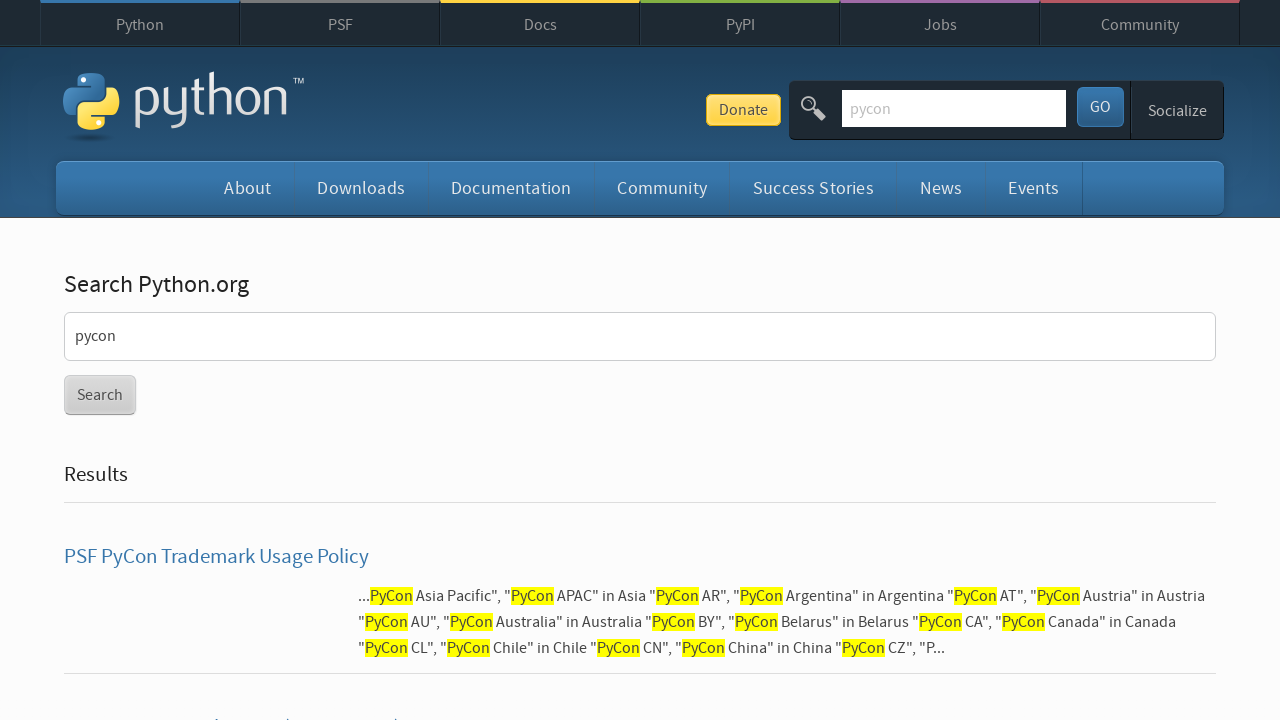

Verified that search results were returned (no 'No results found' message)
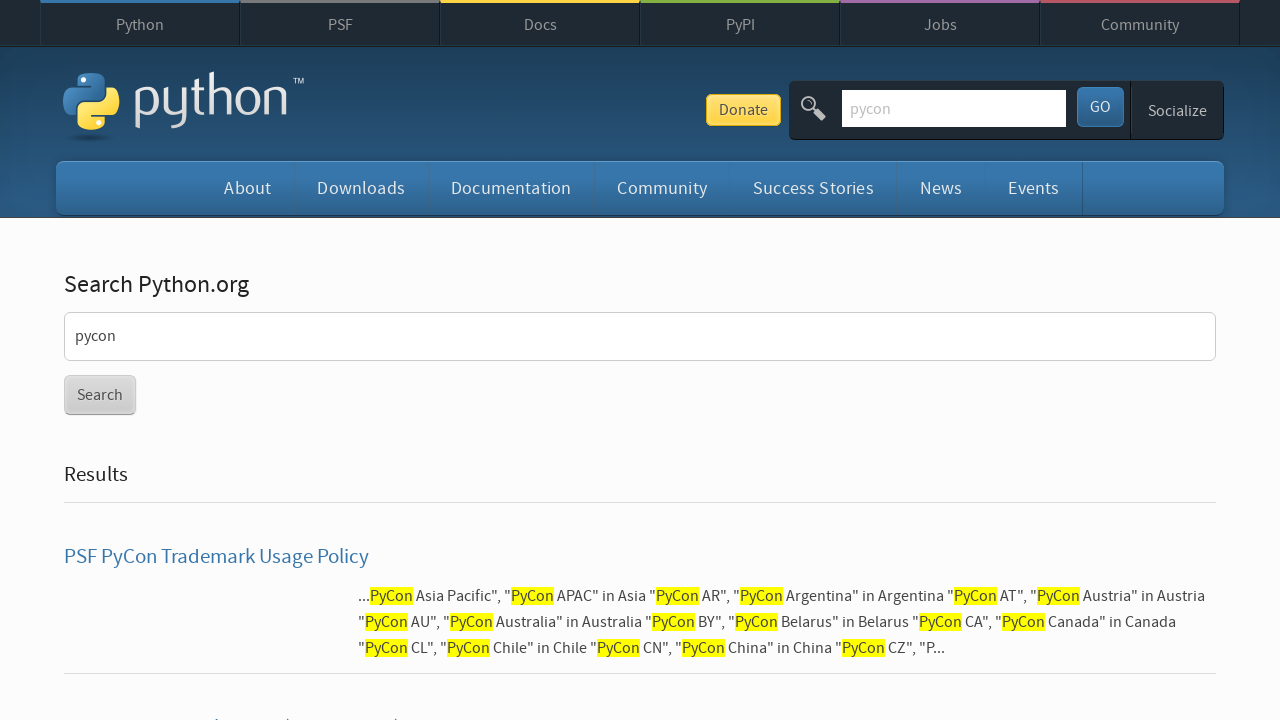

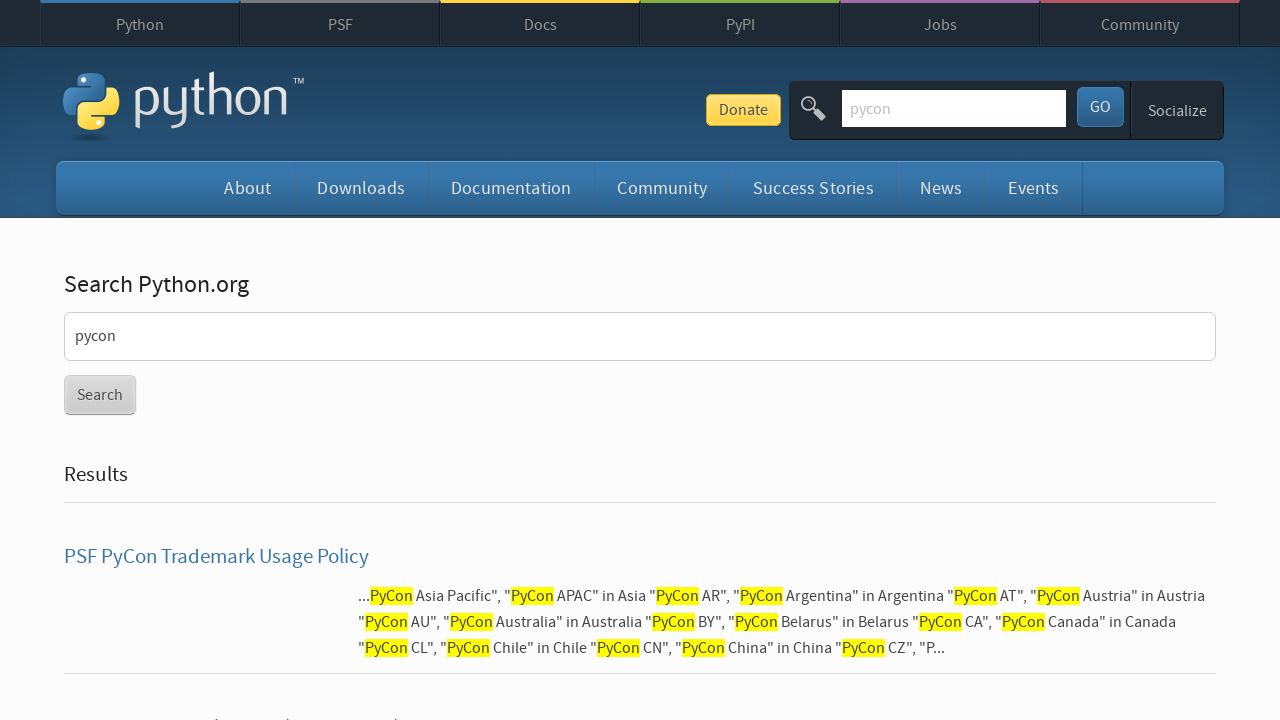